Tests dropdown selection functionality by selecting options using index, value, and visible text methods on a dropdown menu

Starting URL: https://the-internet.herokuapp.com/dropdown

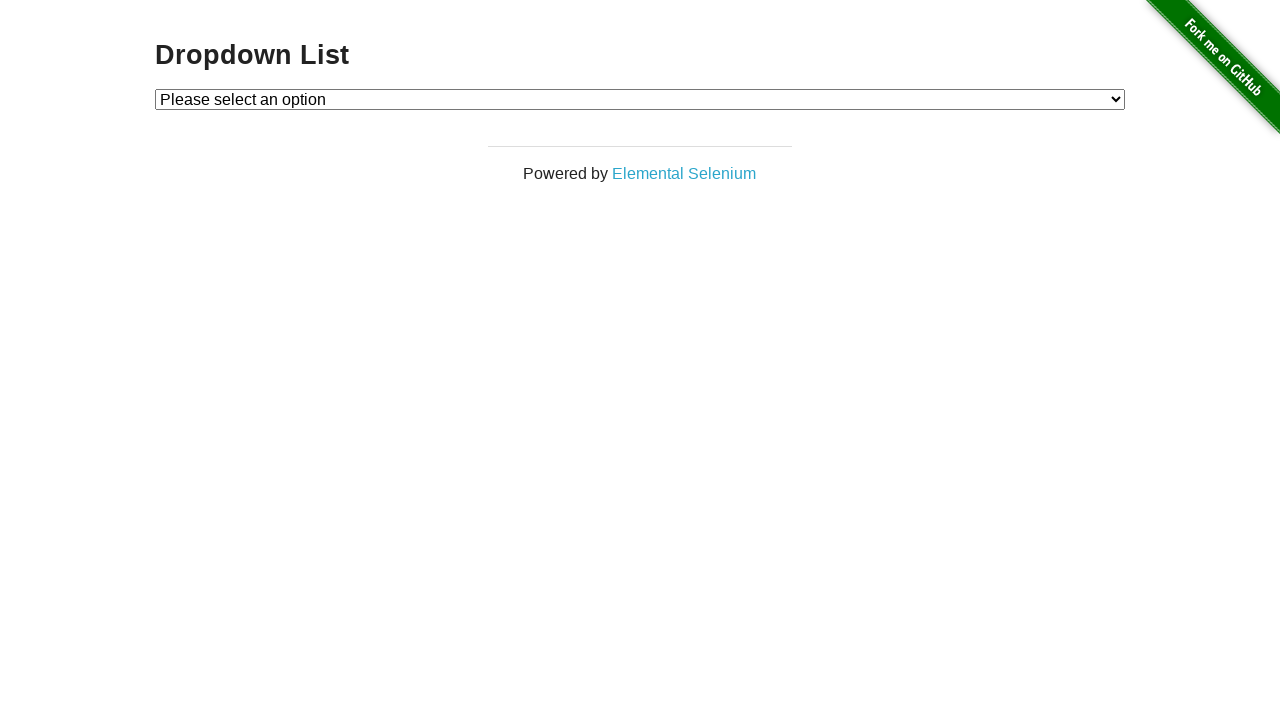

Selected Option 1 by index (index 1) on #dropdown
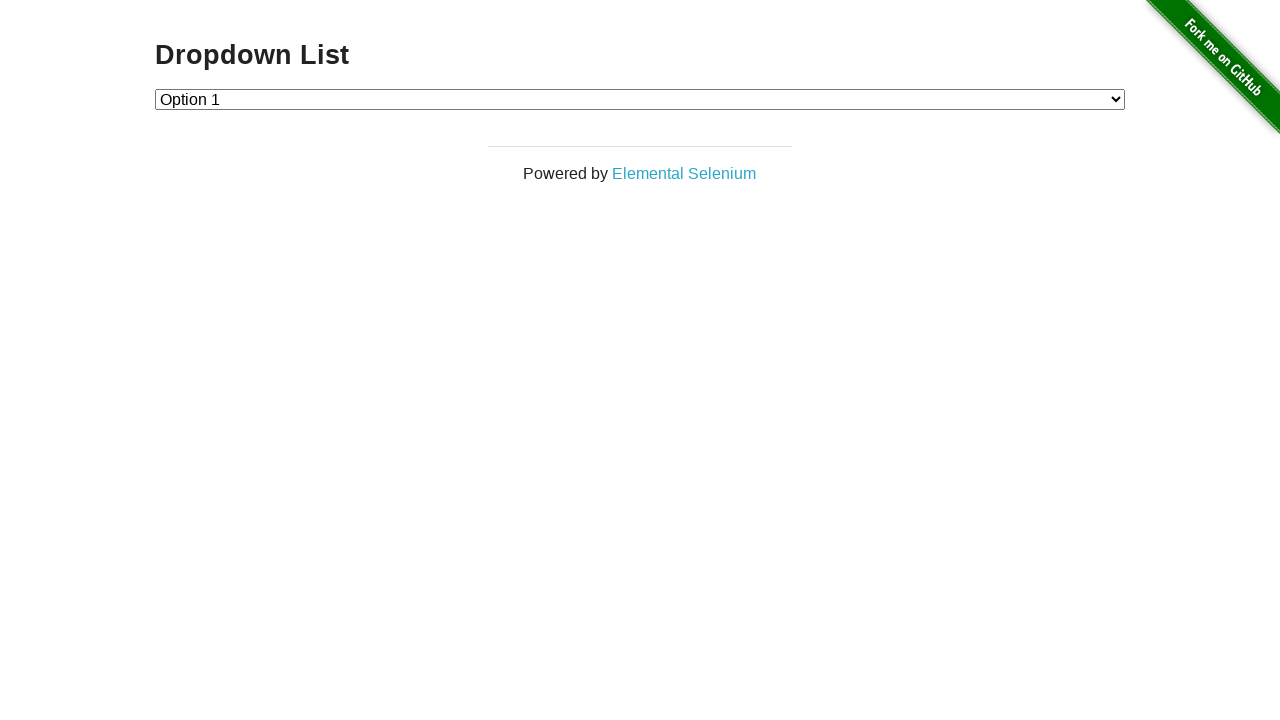

Selected Option 2 by value on #dropdown
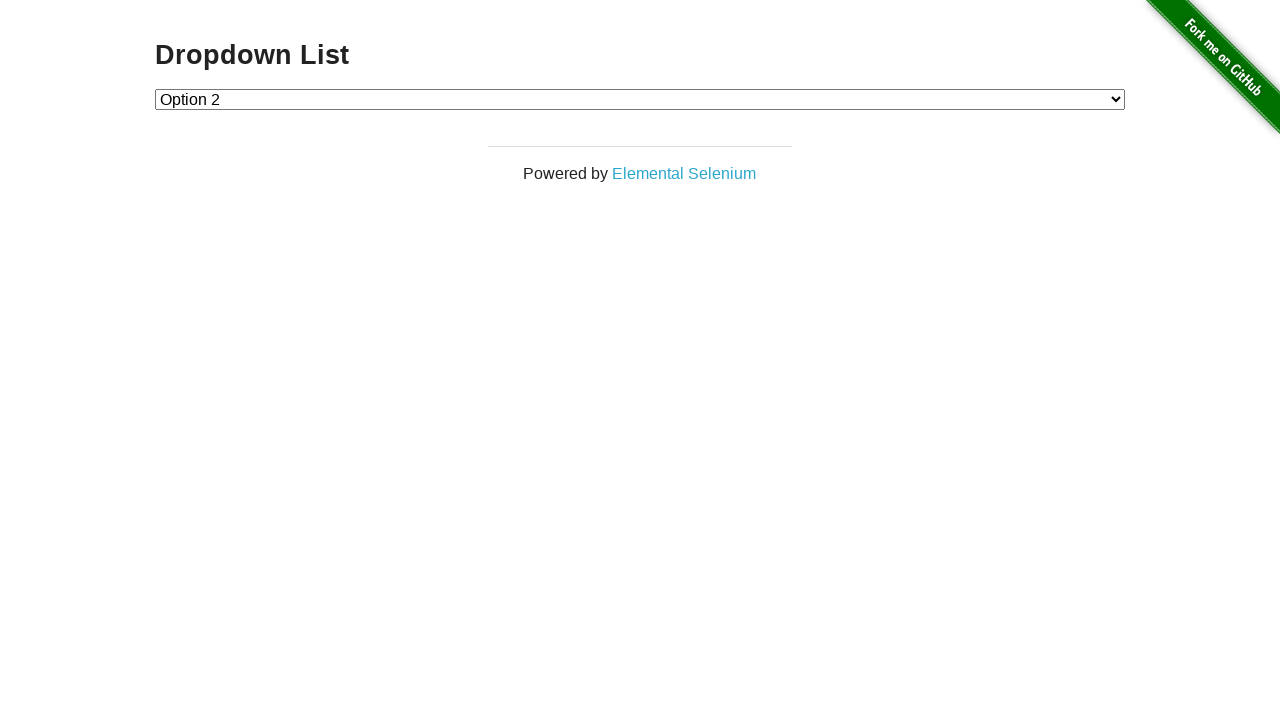

Selected Option 1 by visible text label on #dropdown
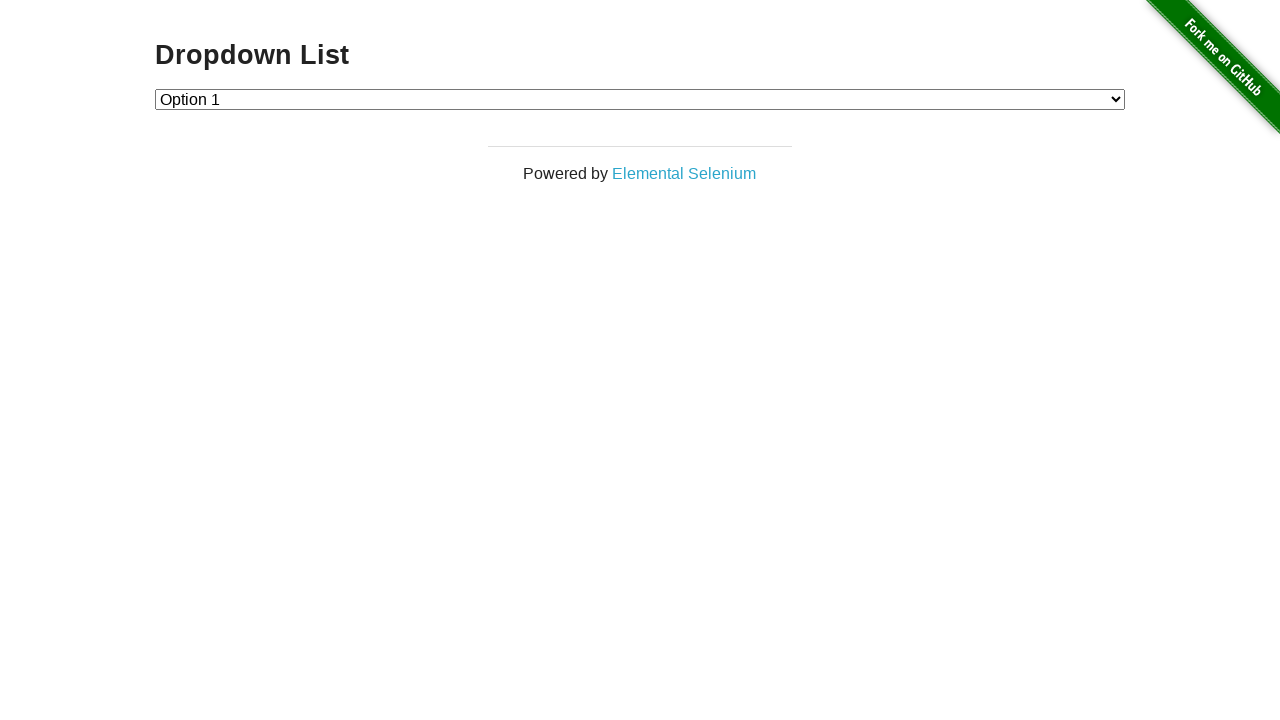

Verified dropdown is interactive and loaded
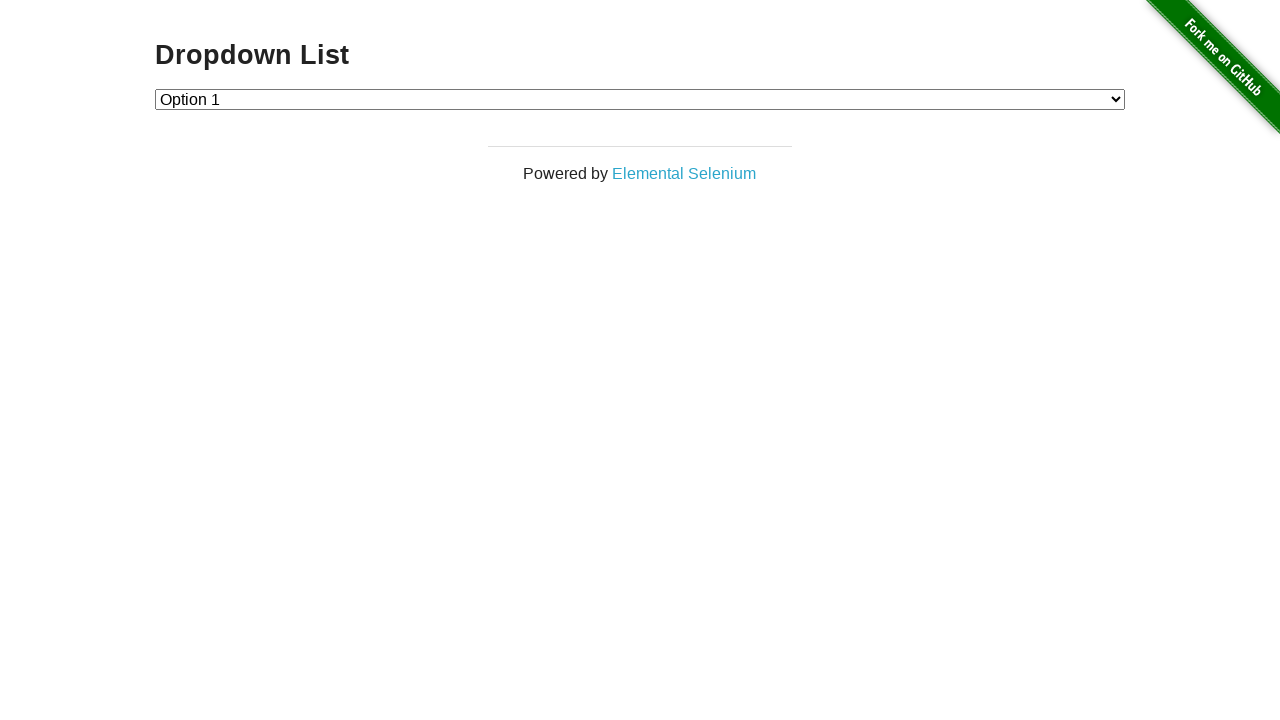

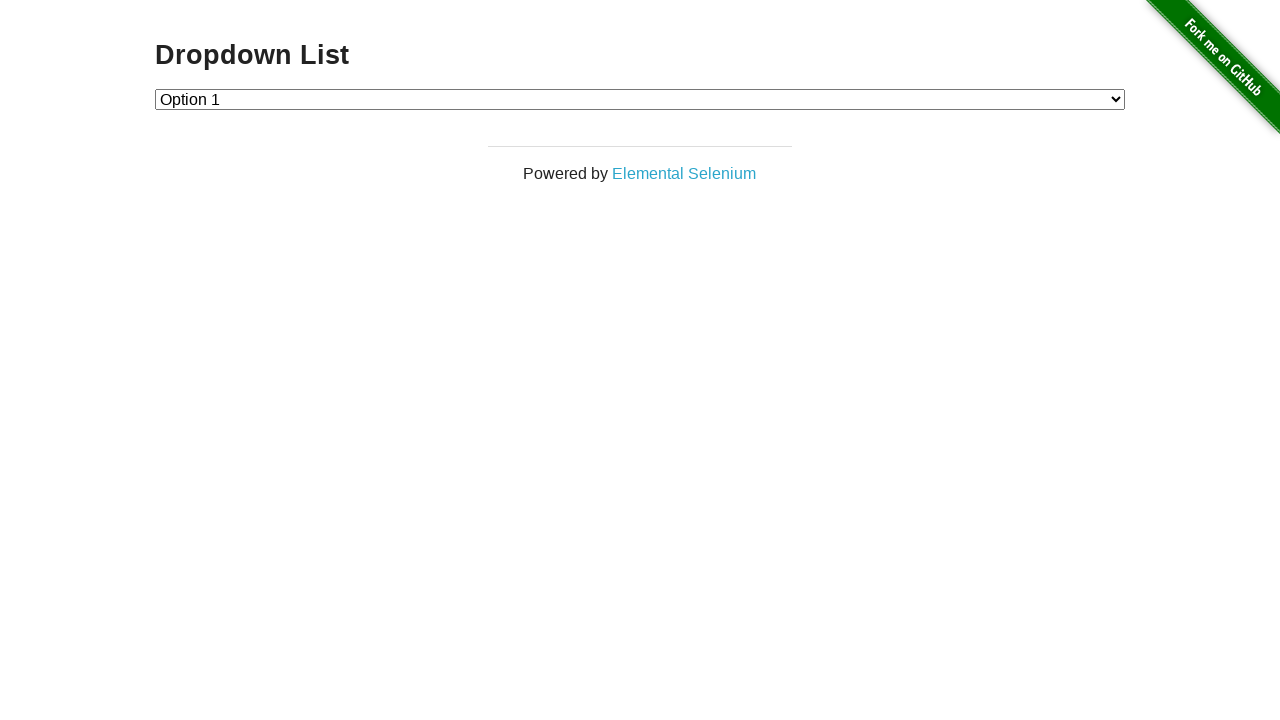